Tests selecting a radio button by label text (India)

Starting URL: https://softwaretestingpro.github.io/Automation/Beginner/B-1.07-RadioList.html

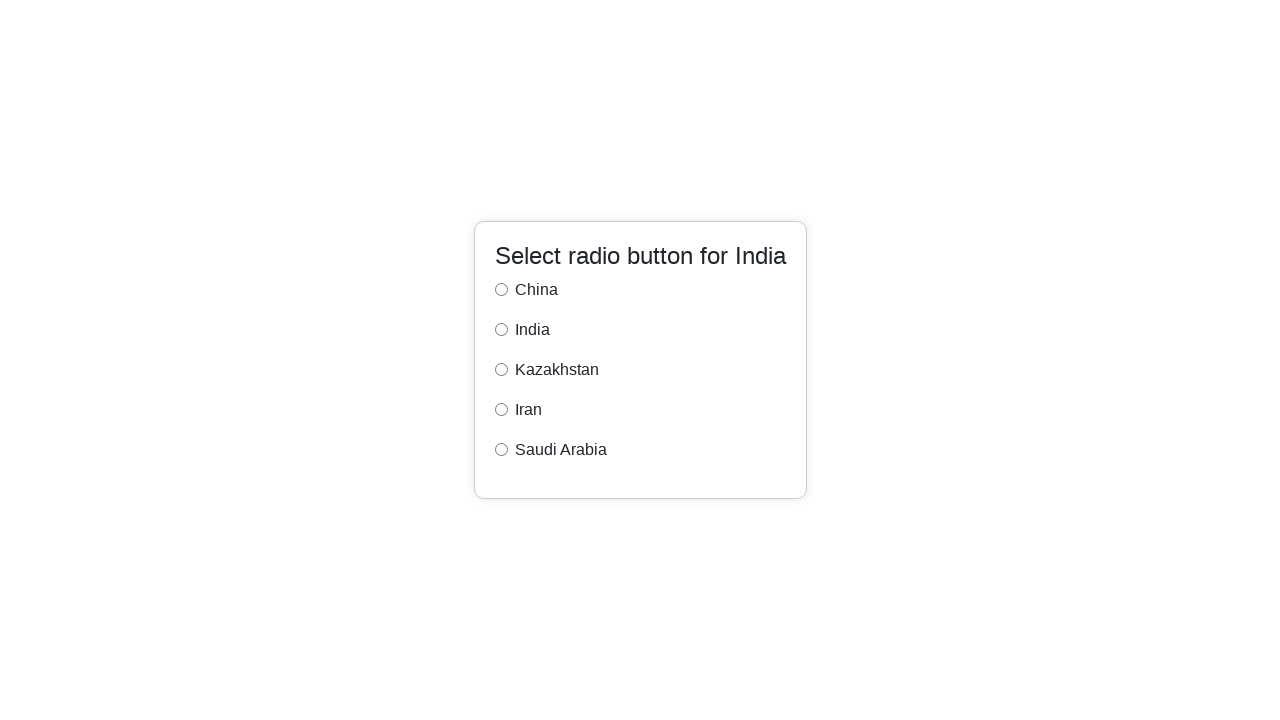

Clicked radio button for India at (501, 330) on xpath=//label[text()='India']//preceding-sibling::input
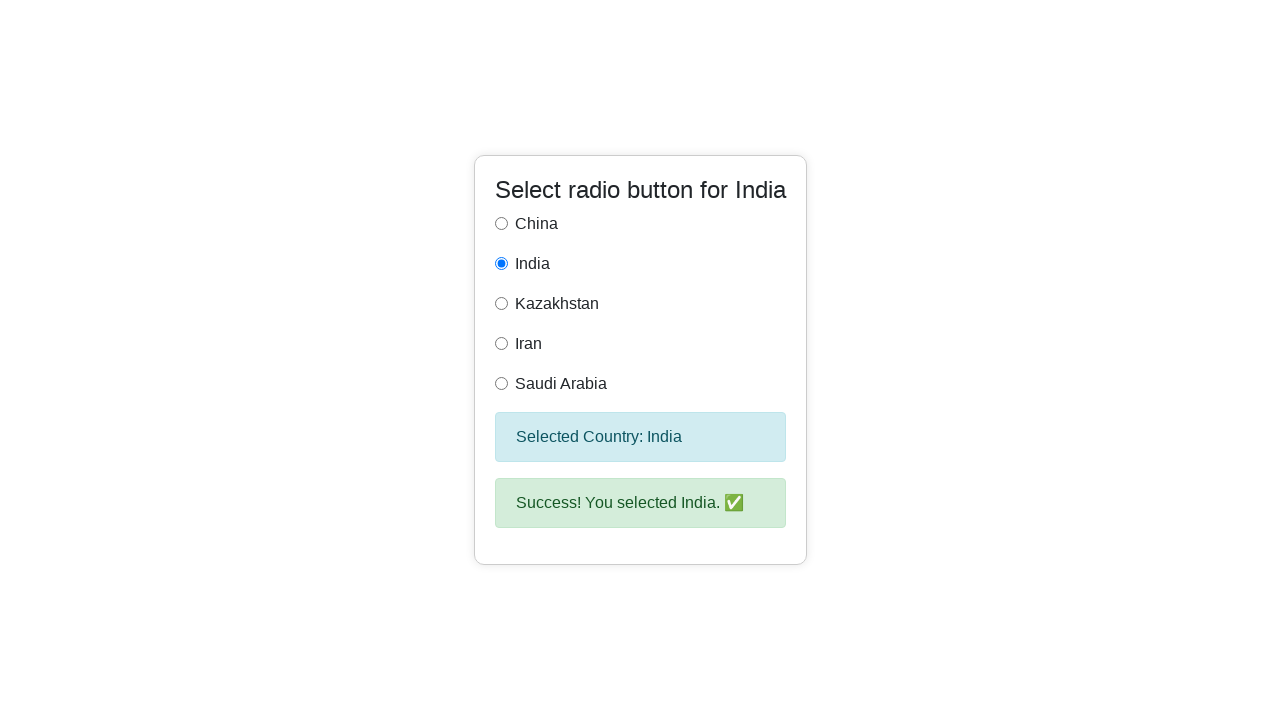

Success message appeared after selecting India
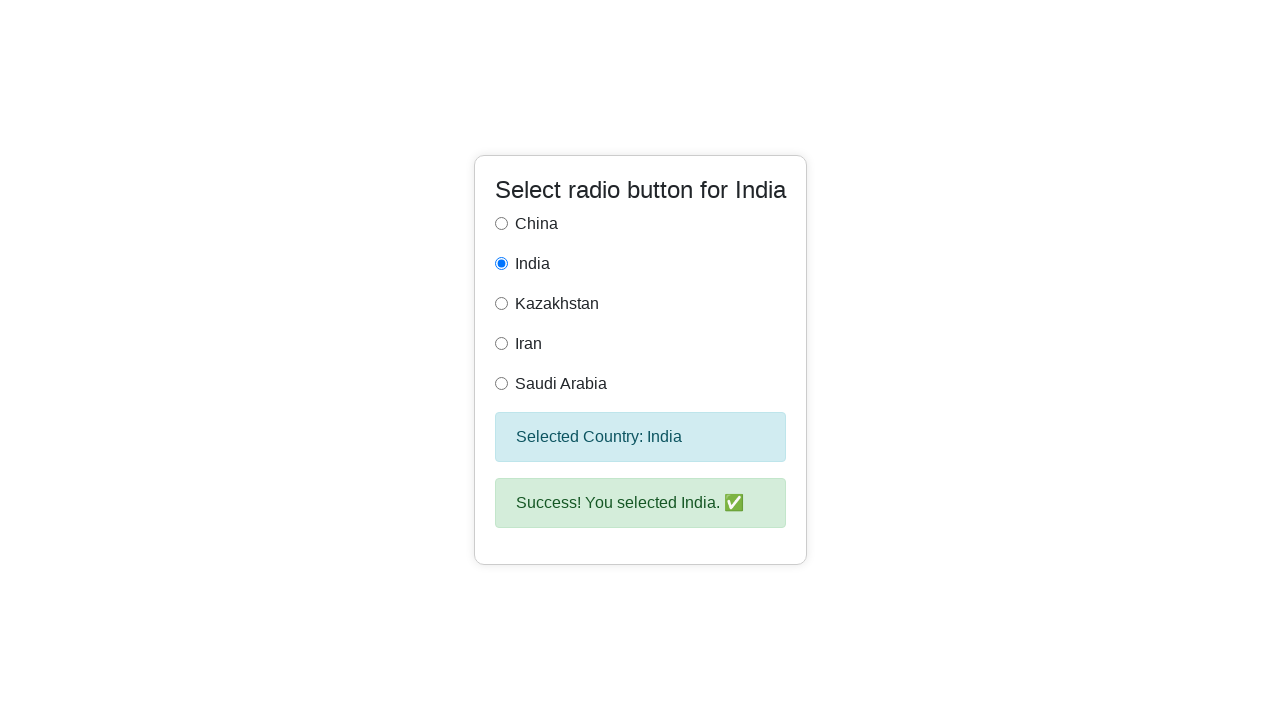

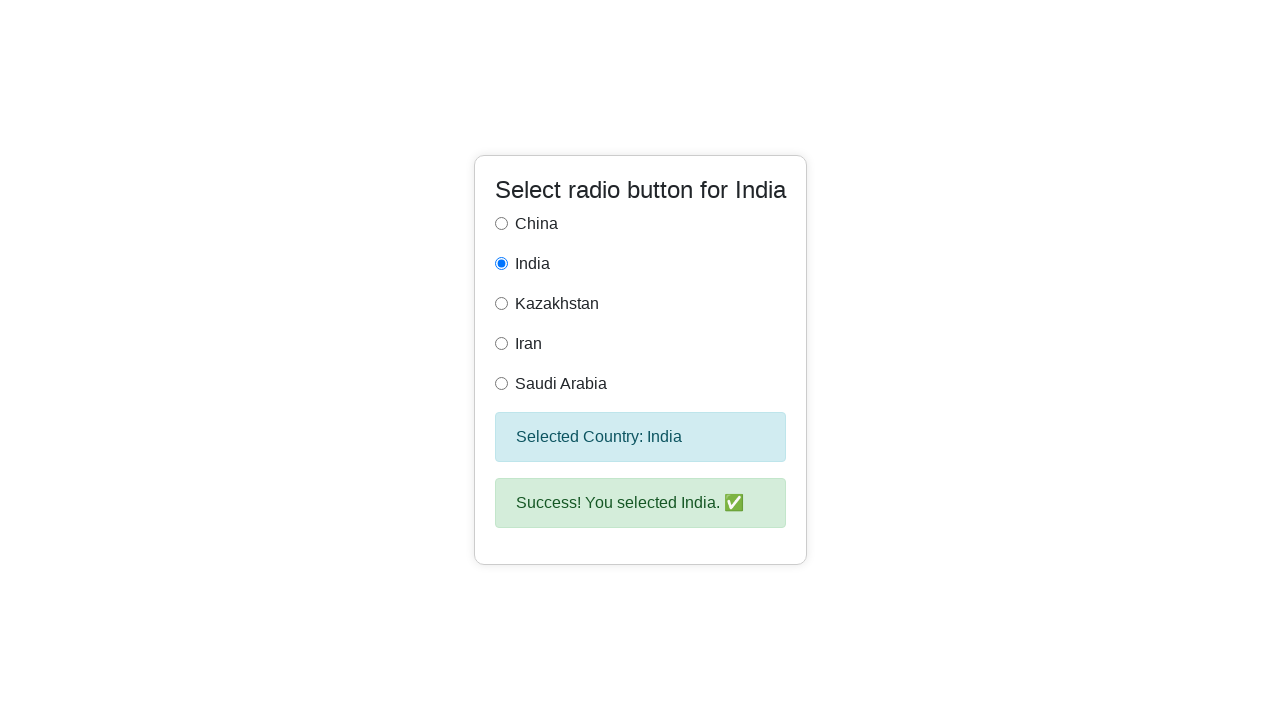